Validates that the product categories sidebar displays Phones, Laptops, and Monitors

Starting URL: https://www.demoblaze.com

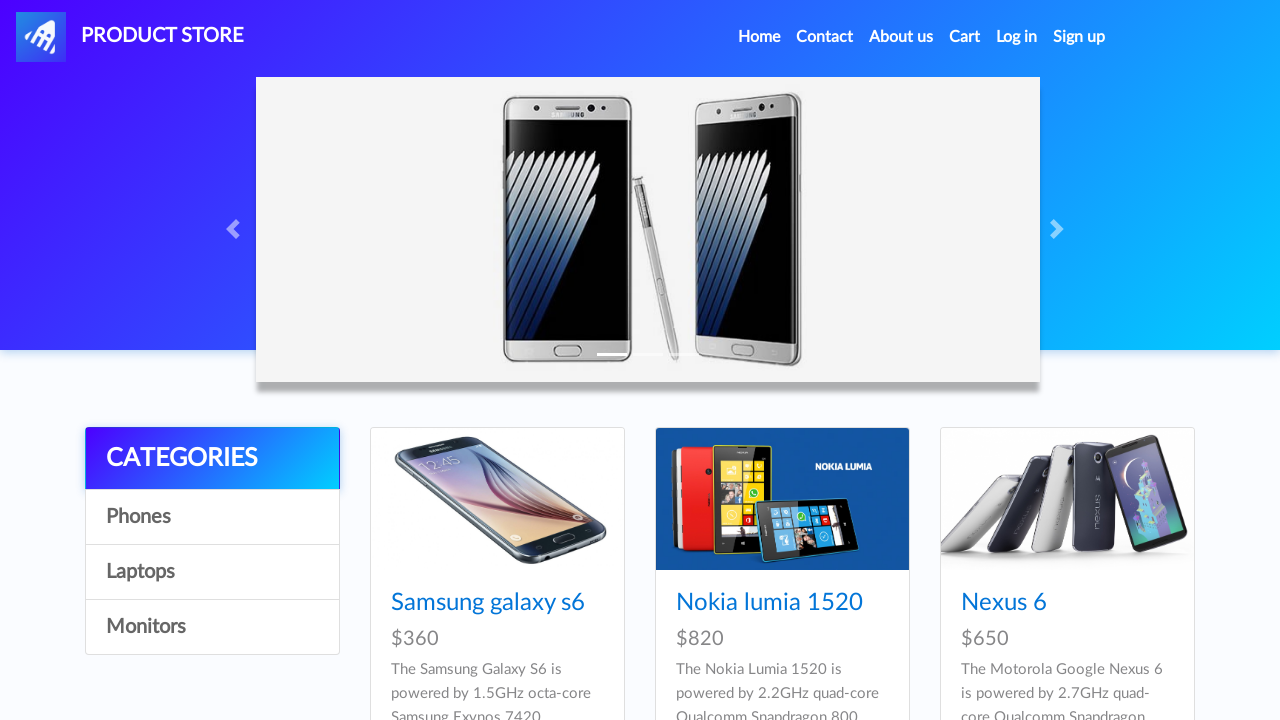

Navigated to https://www.demoblaze.com
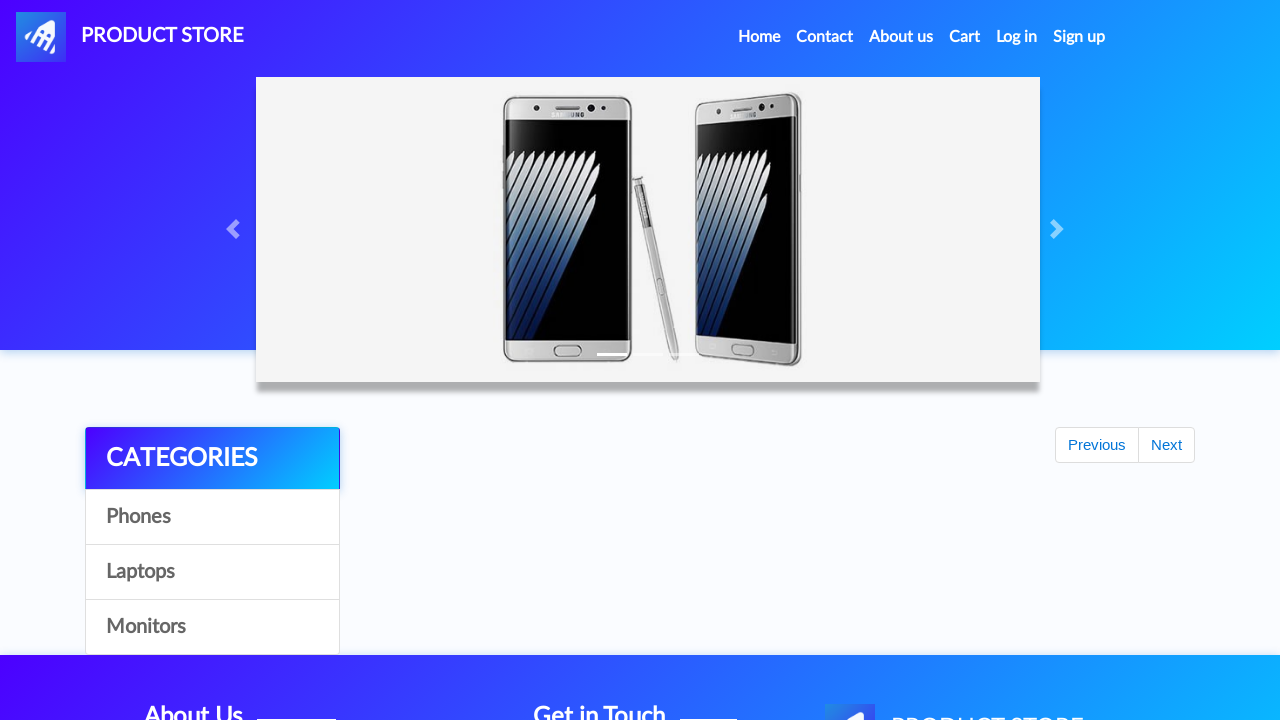

Retrieved all product categories from sidebar
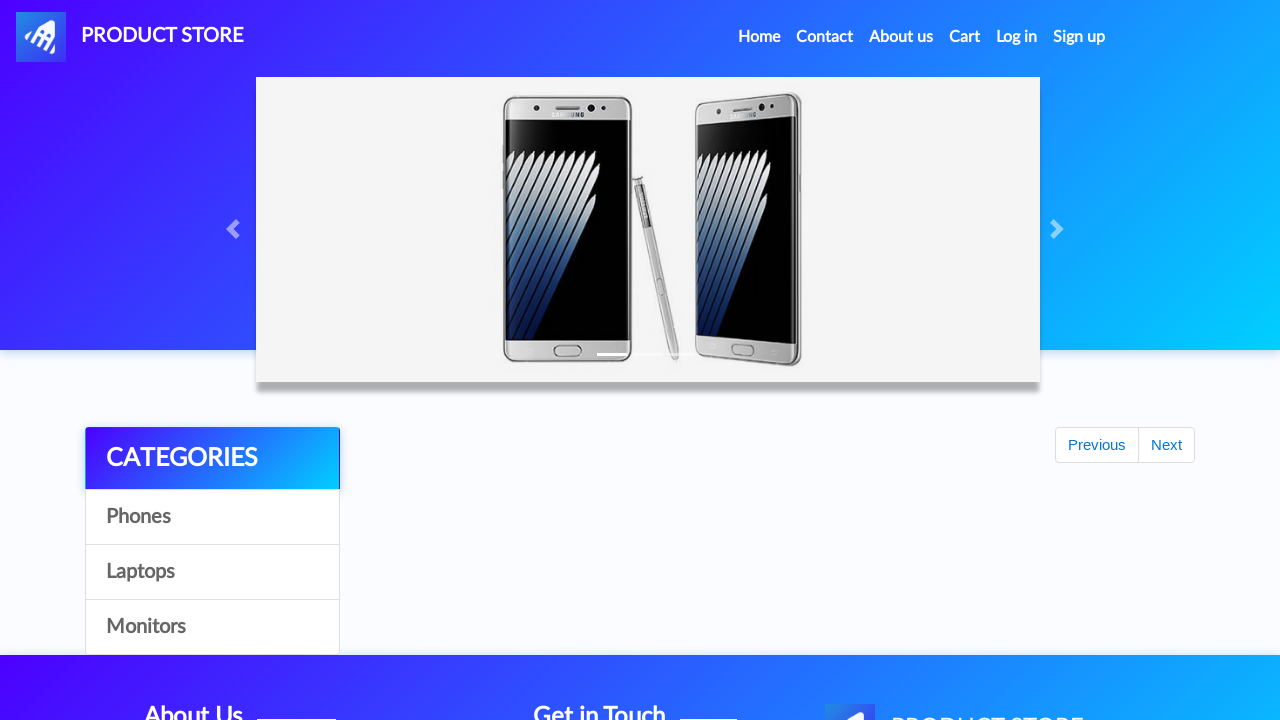

Verified categories match expected values: Phones, Laptops, Monitors
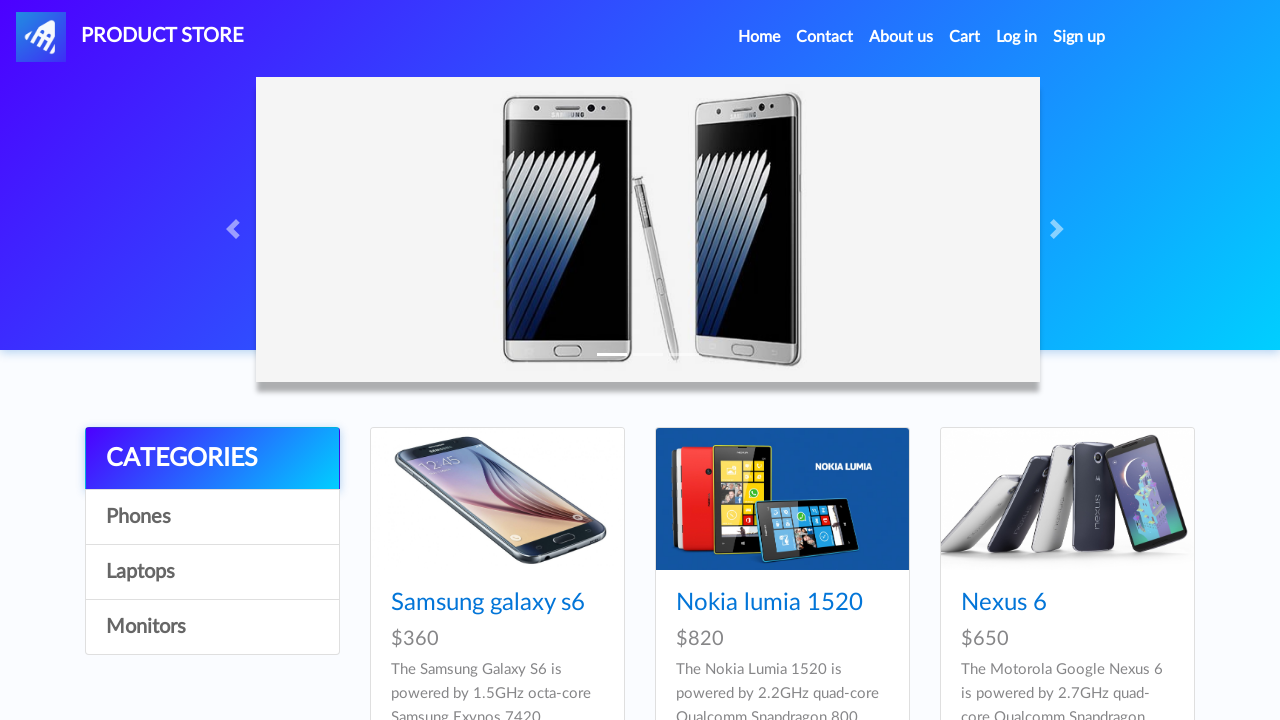

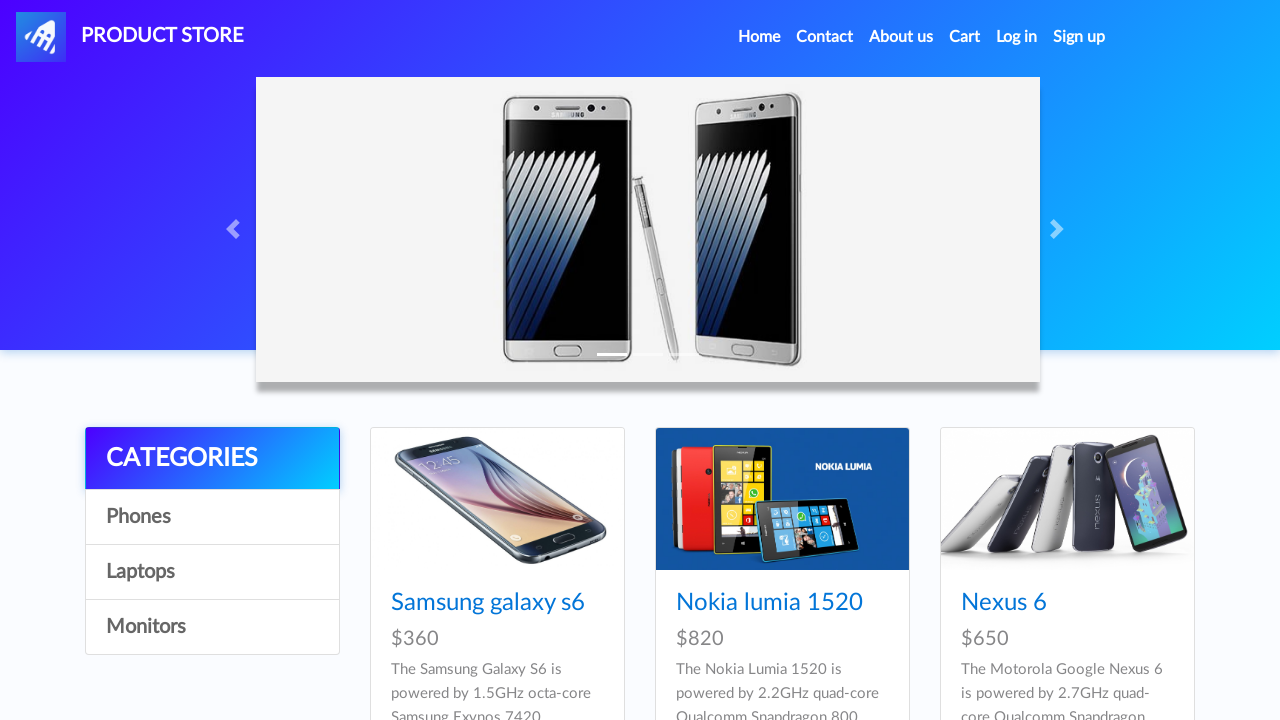